Tests browser window handling by clicking a button to open a new window, switching between parent and child windows, and verifying content in each window

Starting URL: https://demoqa.com/browser-windows

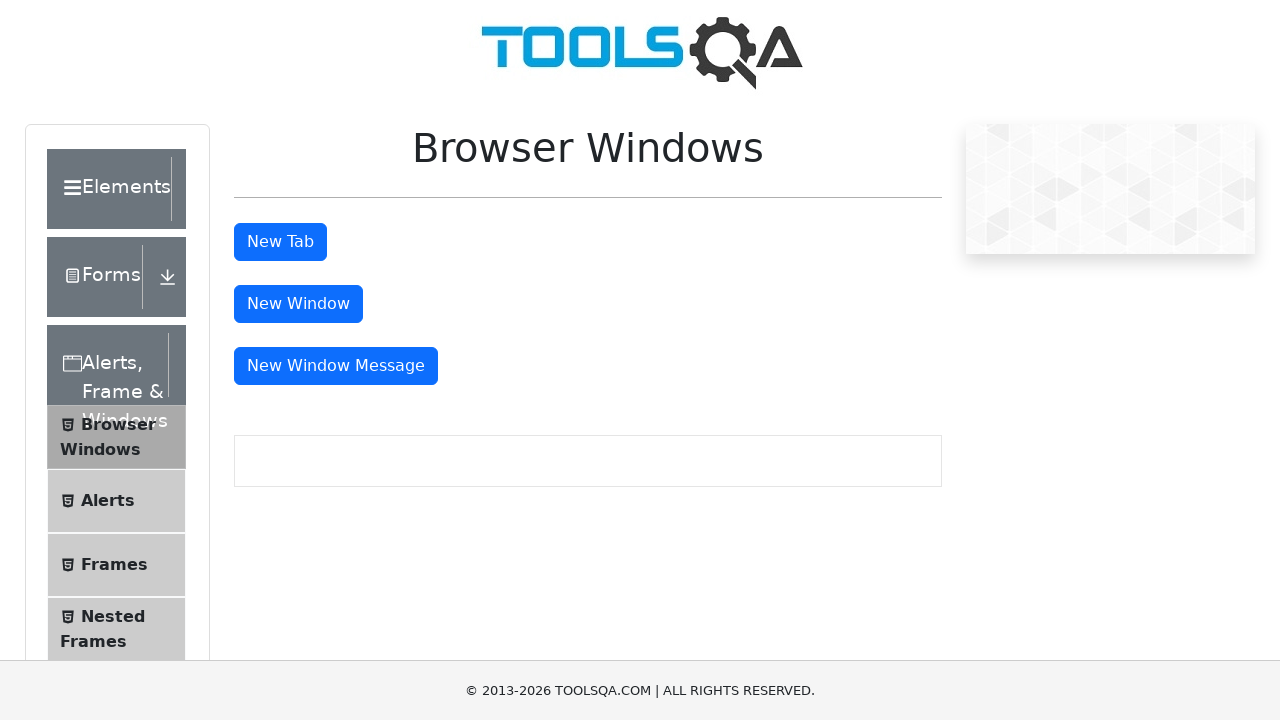

Clicked button to open new window at (298, 304) on #windowButton
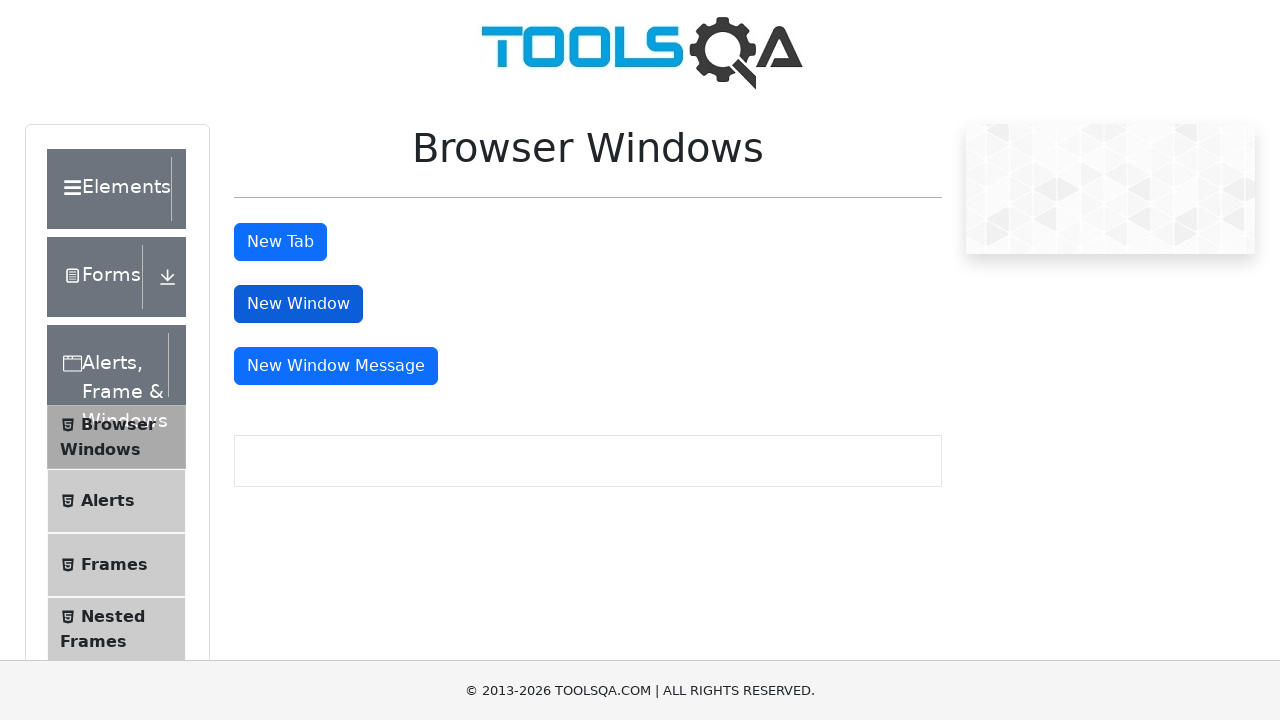

New window opened and captured
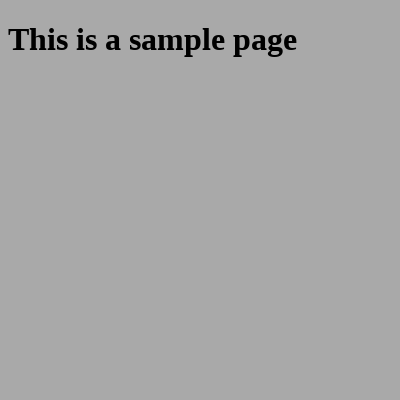

Retrieved text from parent window heading
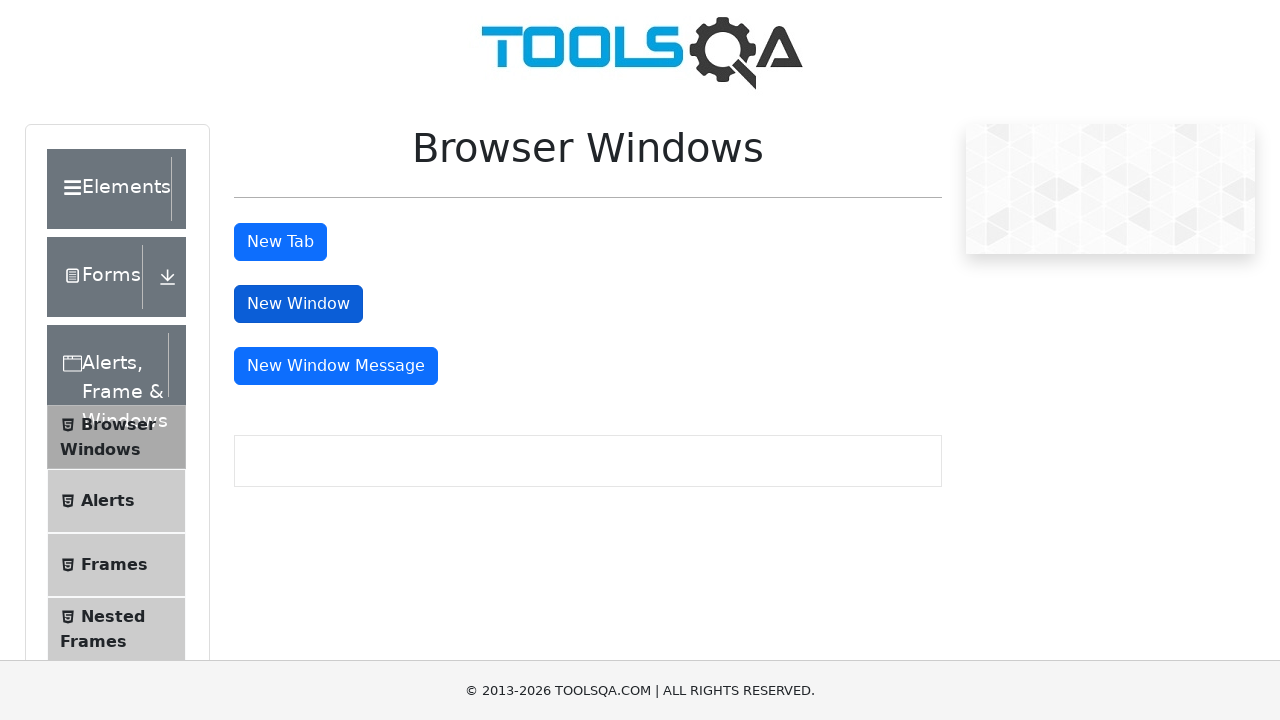

Verified parent window contains 'Browser Windows'
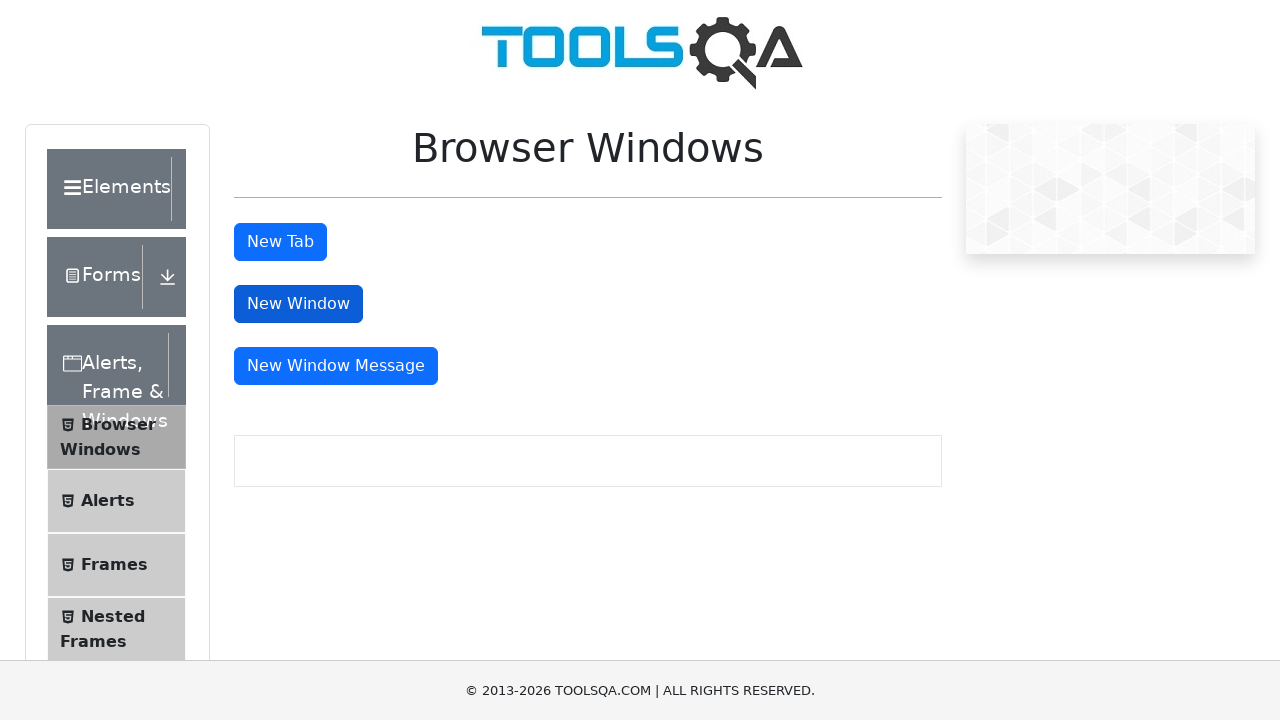

Retrieved text from child window heading
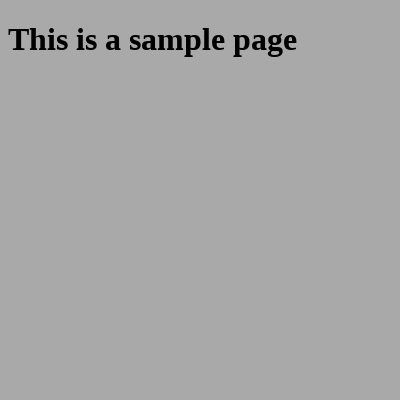

Verified child window contains 'This is a sample page'
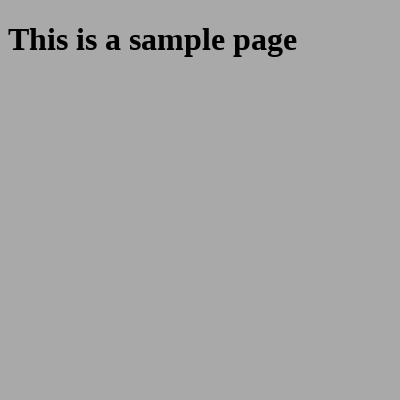

Closed the child window
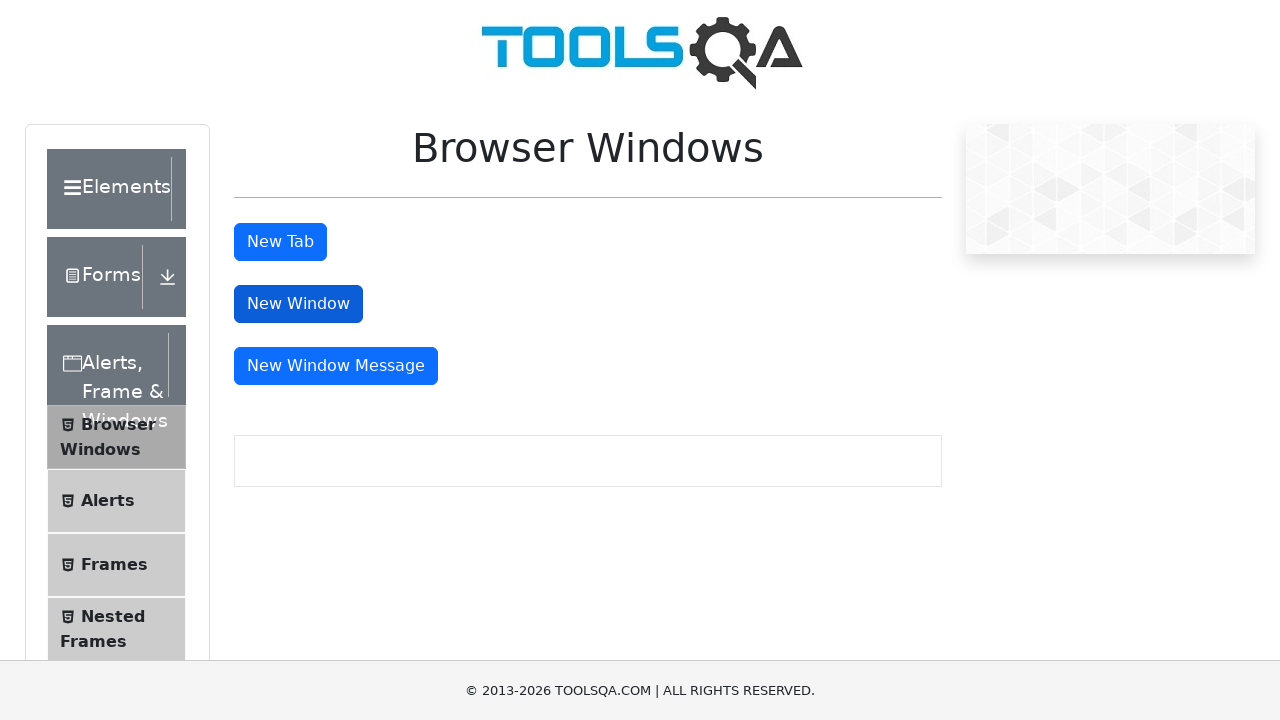

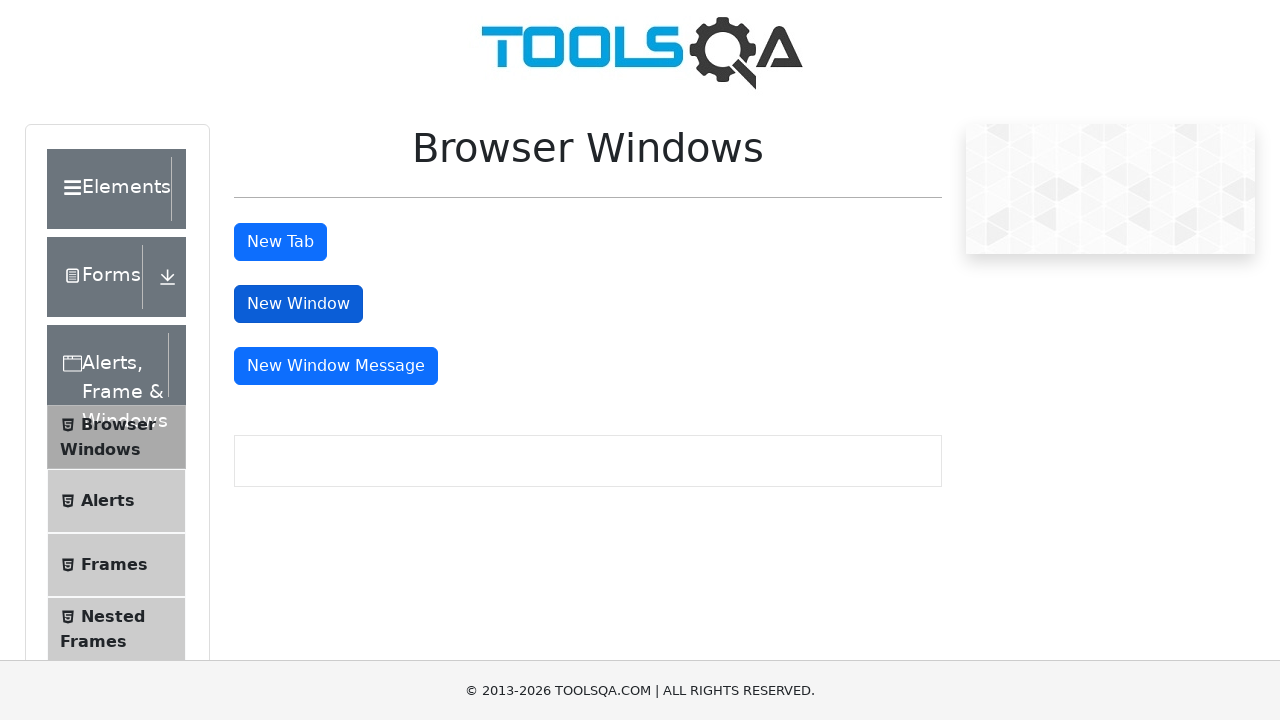